Tests file download functionality by clicking download link

Starting URL: https://codenboxautomationlab.com/practice/

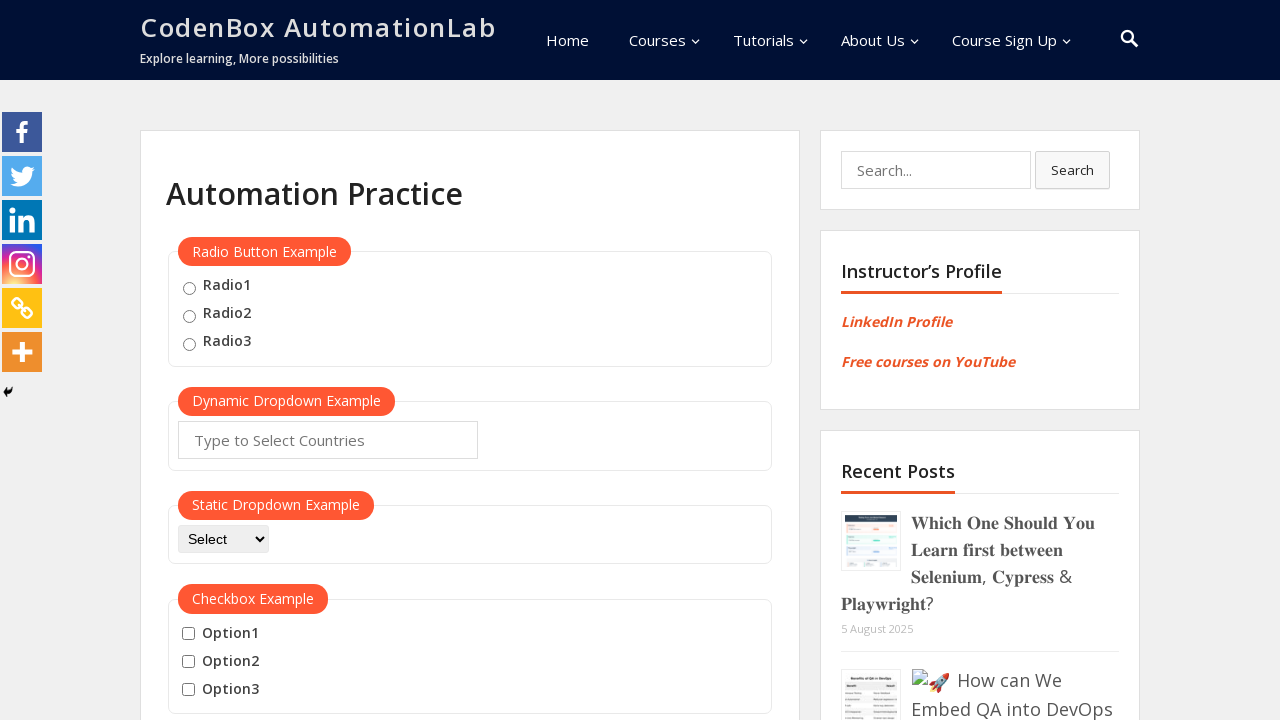

Clicked download link for APK files at (271, 361) on text=Download Apk files
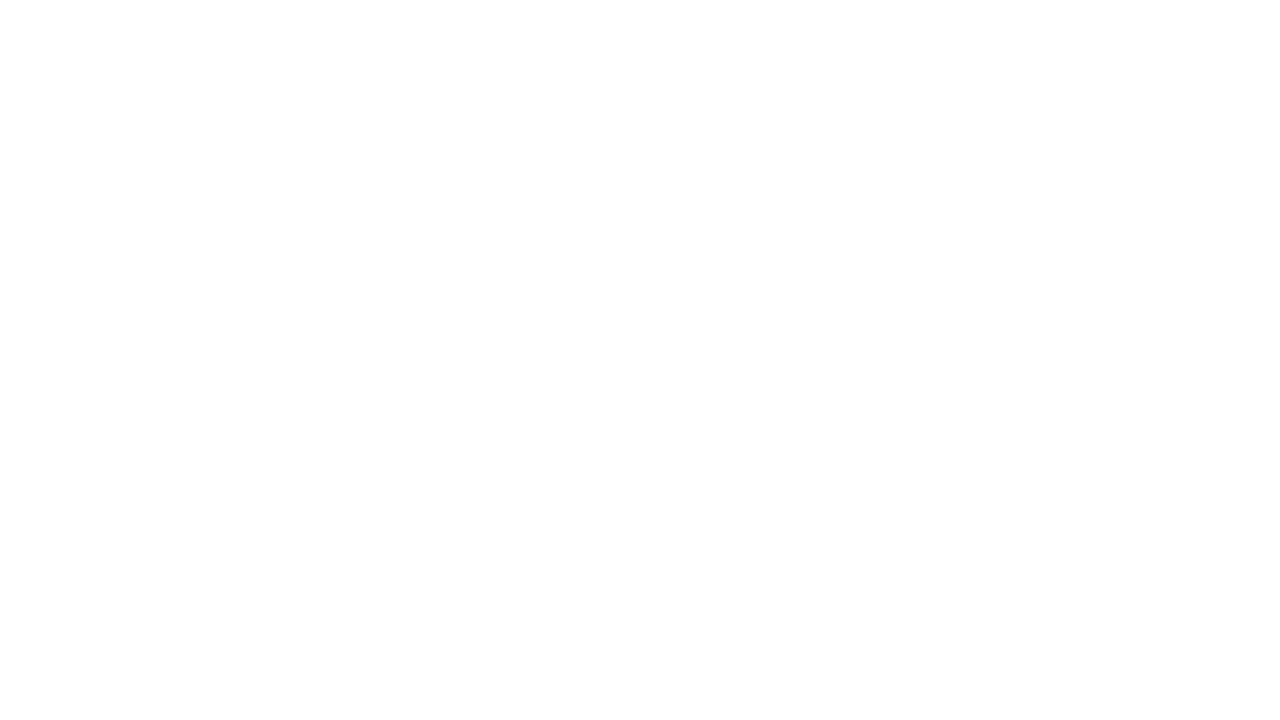

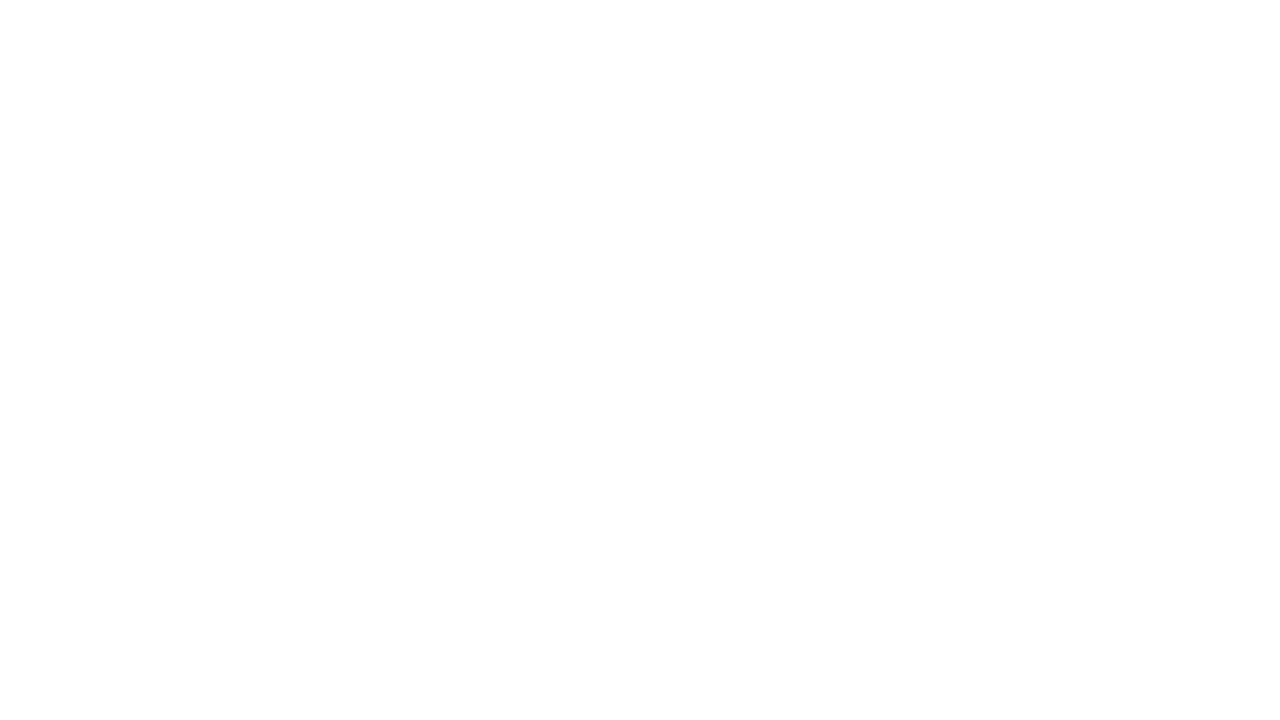